Tests dynamic loading functionality by navigating to the dynamic loading page, selecting Example 2, clicking start, and waiting for the dynamically loaded content to appear

Starting URL: https://the-internet.herokuapp.com/

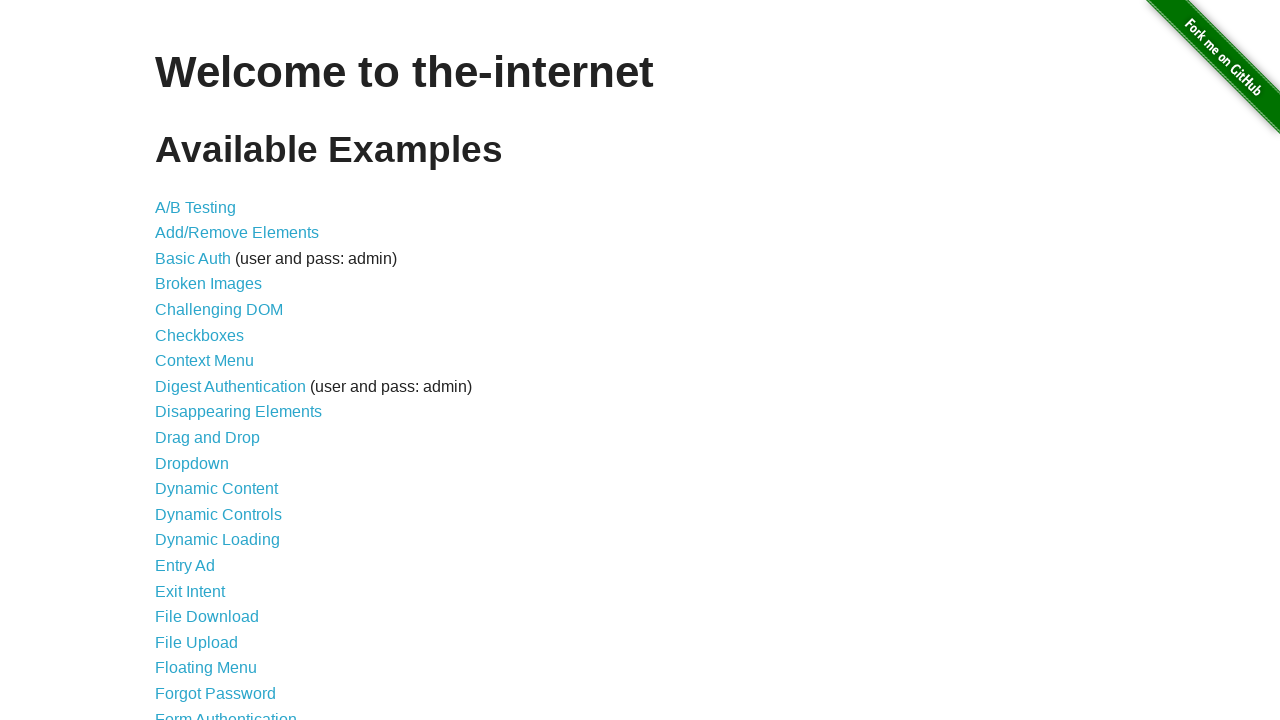

Clicked on Dynamic Loading link at (218, 540) on text=Dynamic Loading
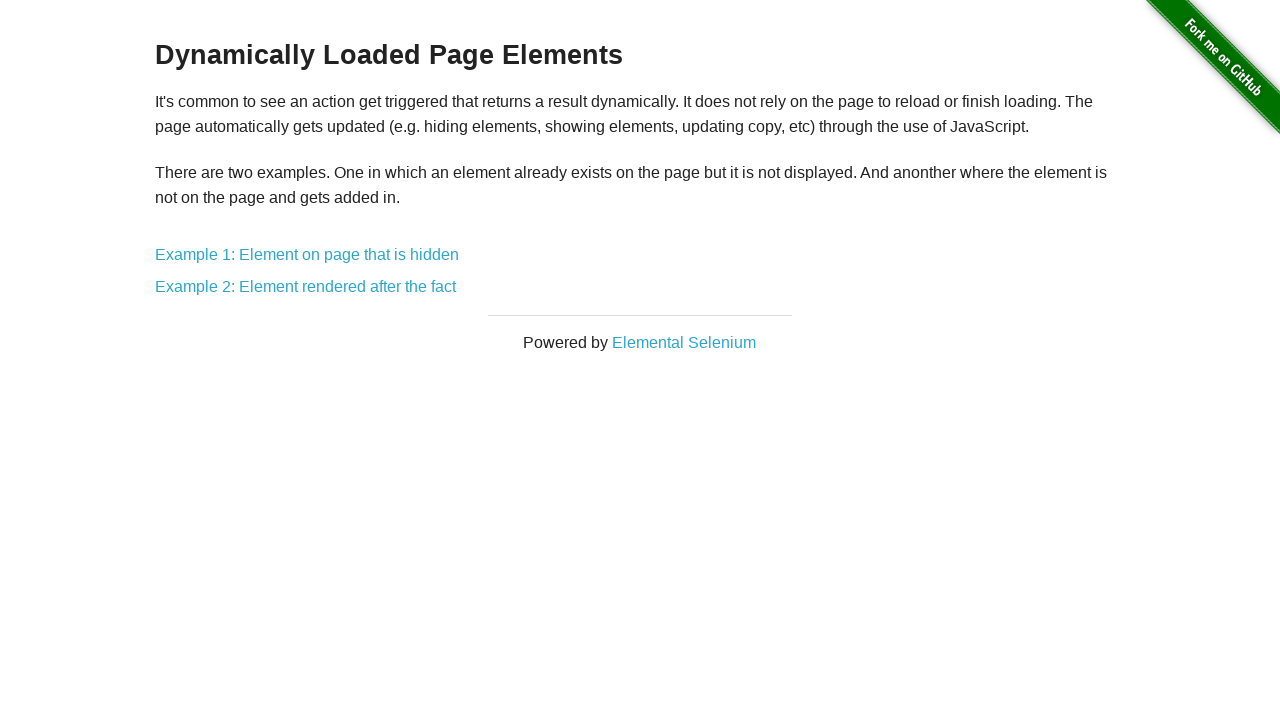

Clicked on Example 2 link at (306, 287) on text=Example 2: Element rendered after the fact
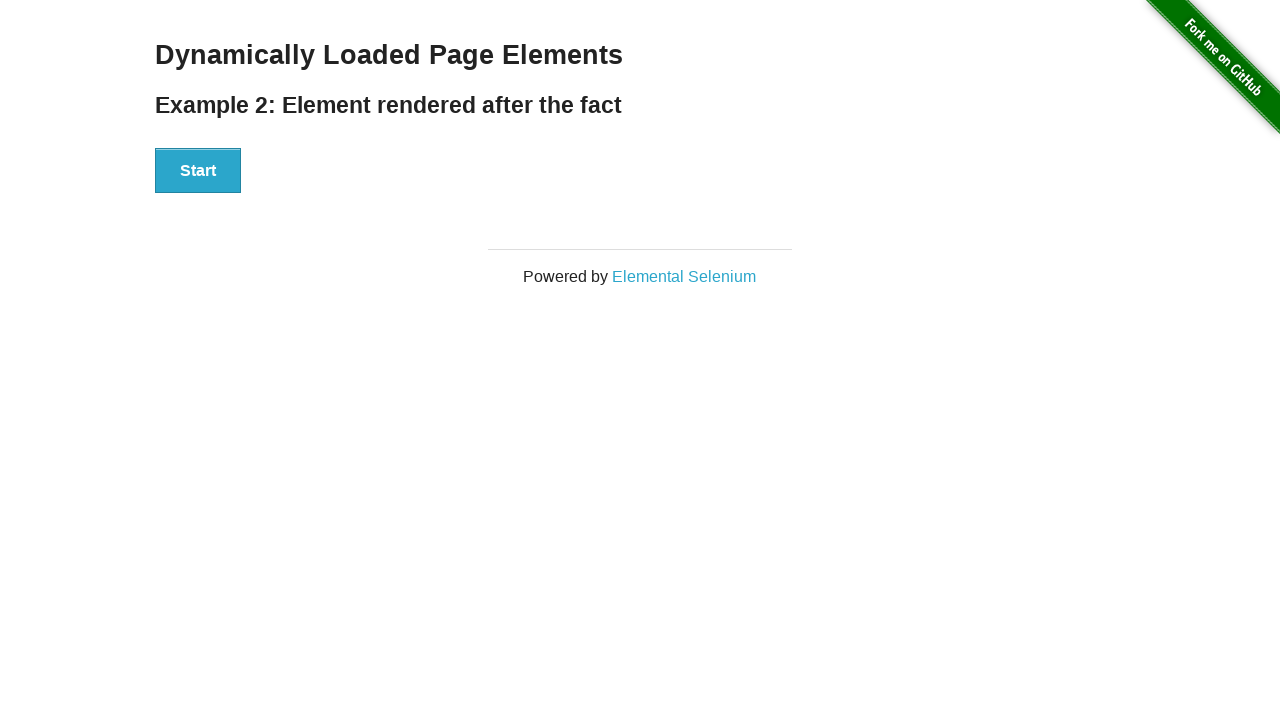

Clicked the start button at (198, 171) on button
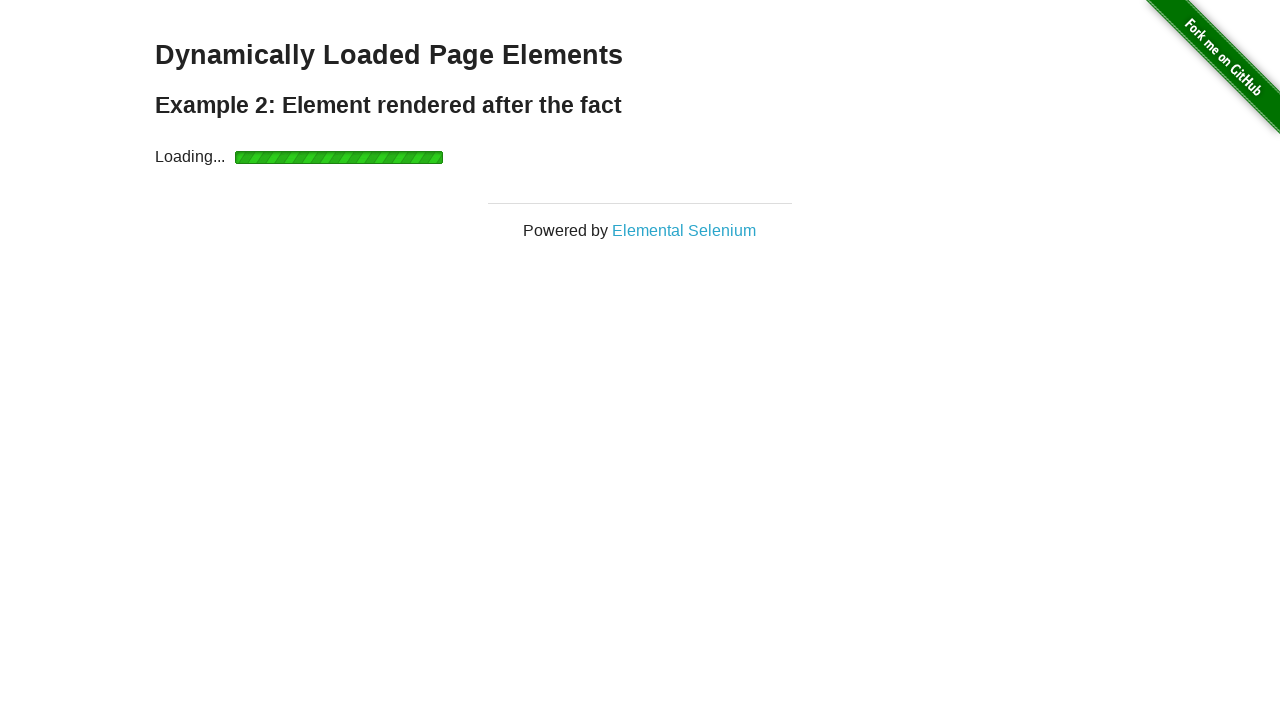

Waited for dynamically loaded 'Hello World!' content to appear
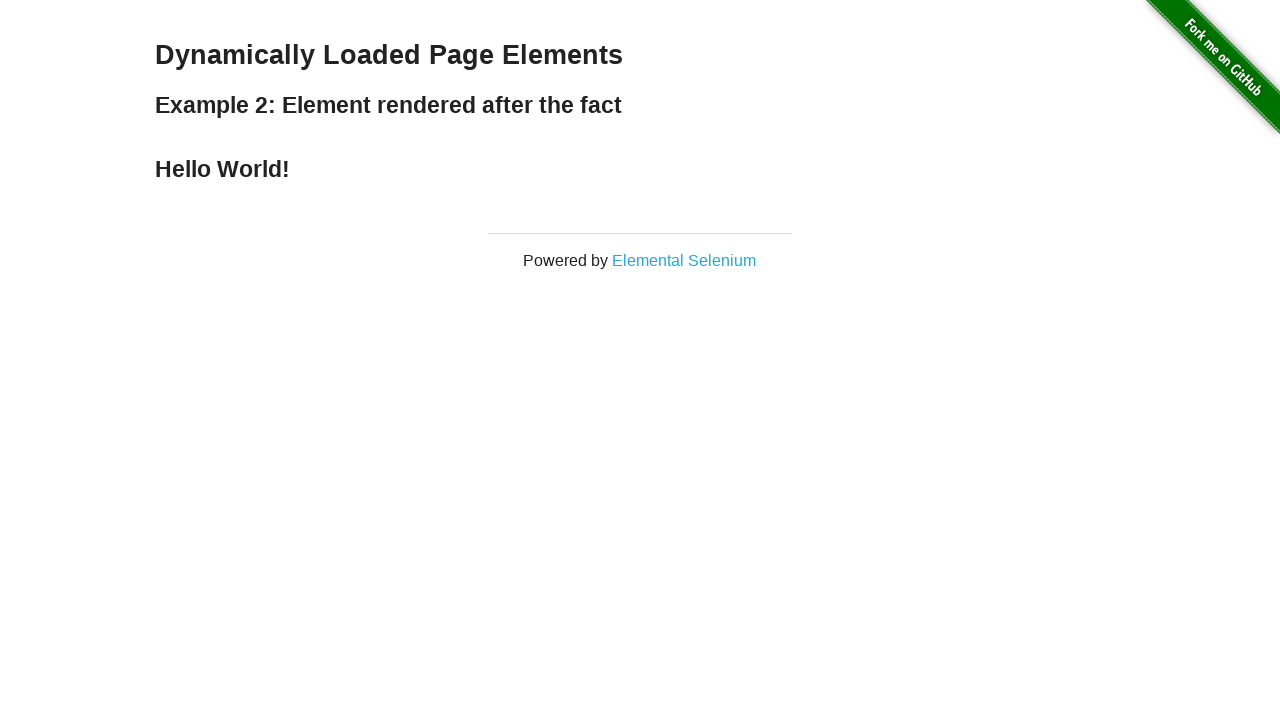

Verified that loaded text equals 'Hello World!'
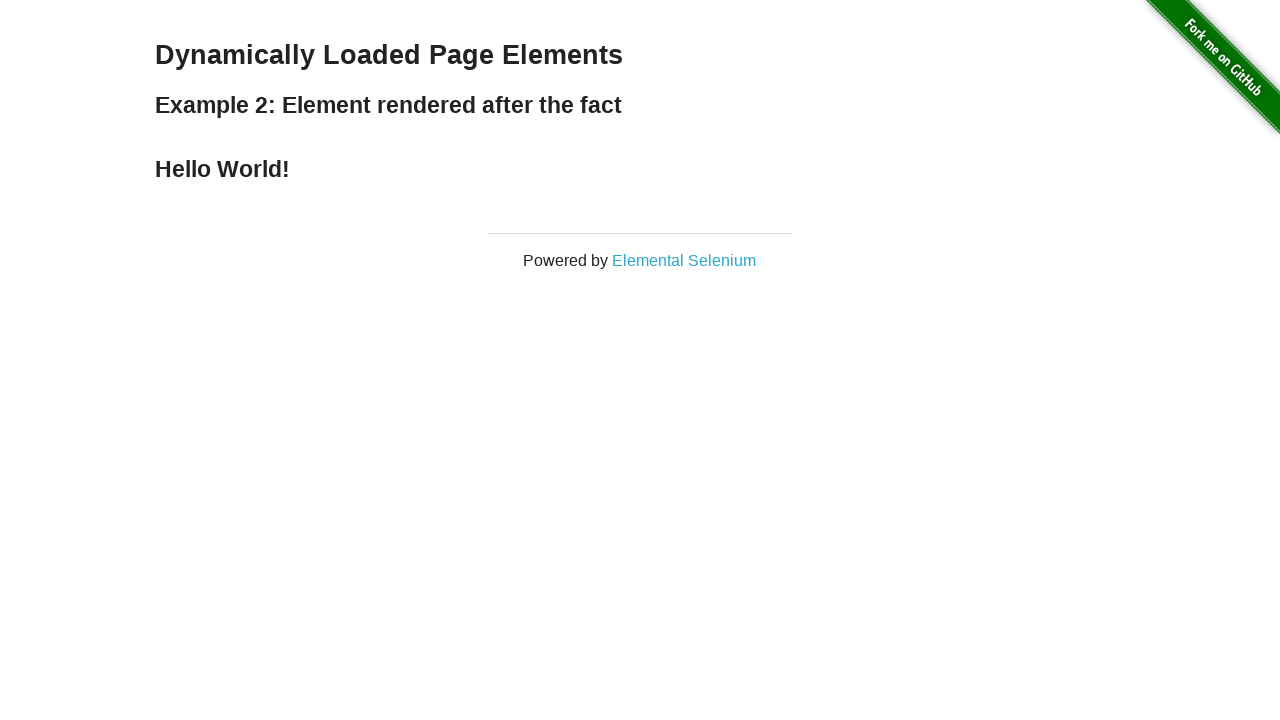

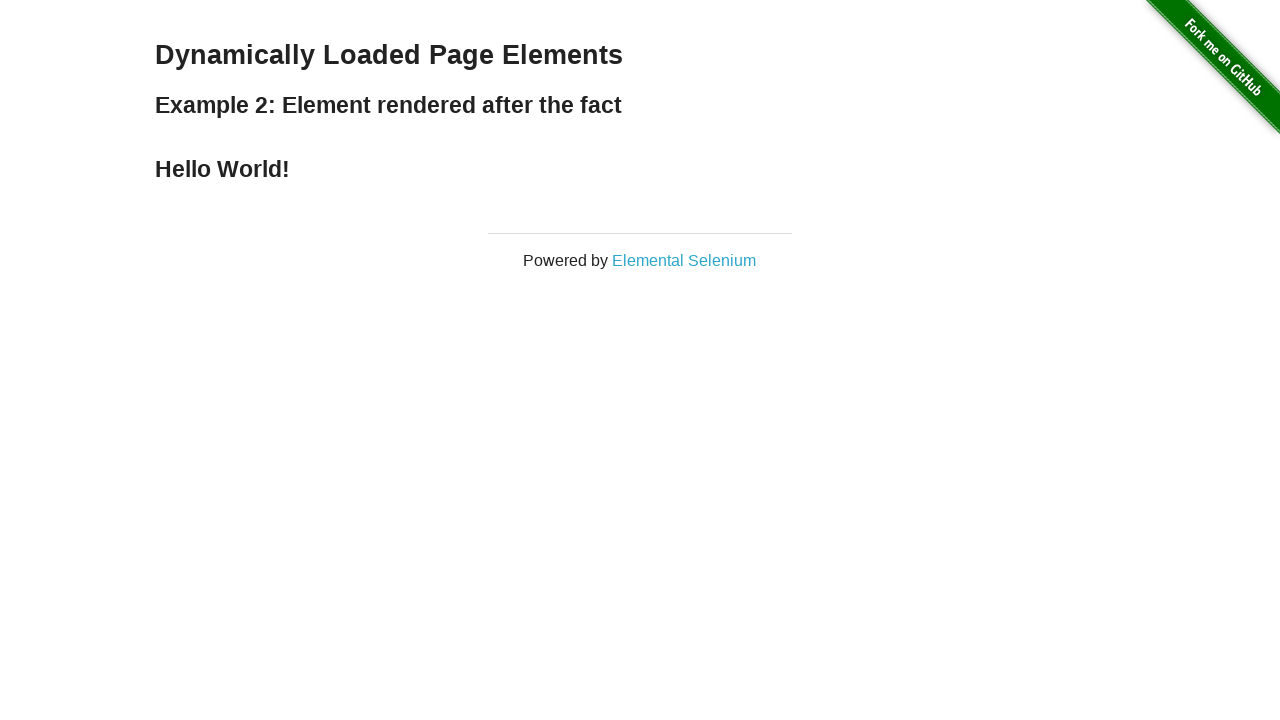